Tests progress bar functionality by clicking a download button and waiting for the progress bar to complete (reach 100%)

Starting URL: https://demo.automationtesting.in/ProgressBar.html

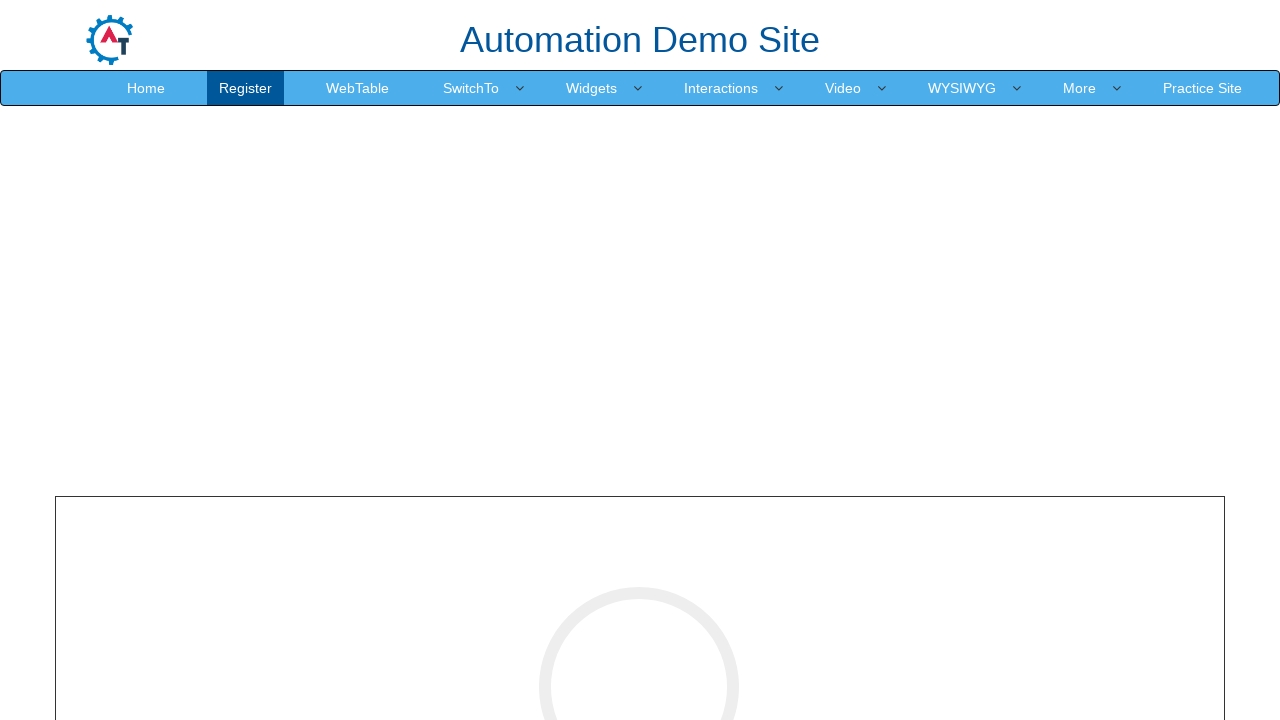

Clicked the Download button to start the progress bar at (640, 361) on xpath=//button[text()=' Download']
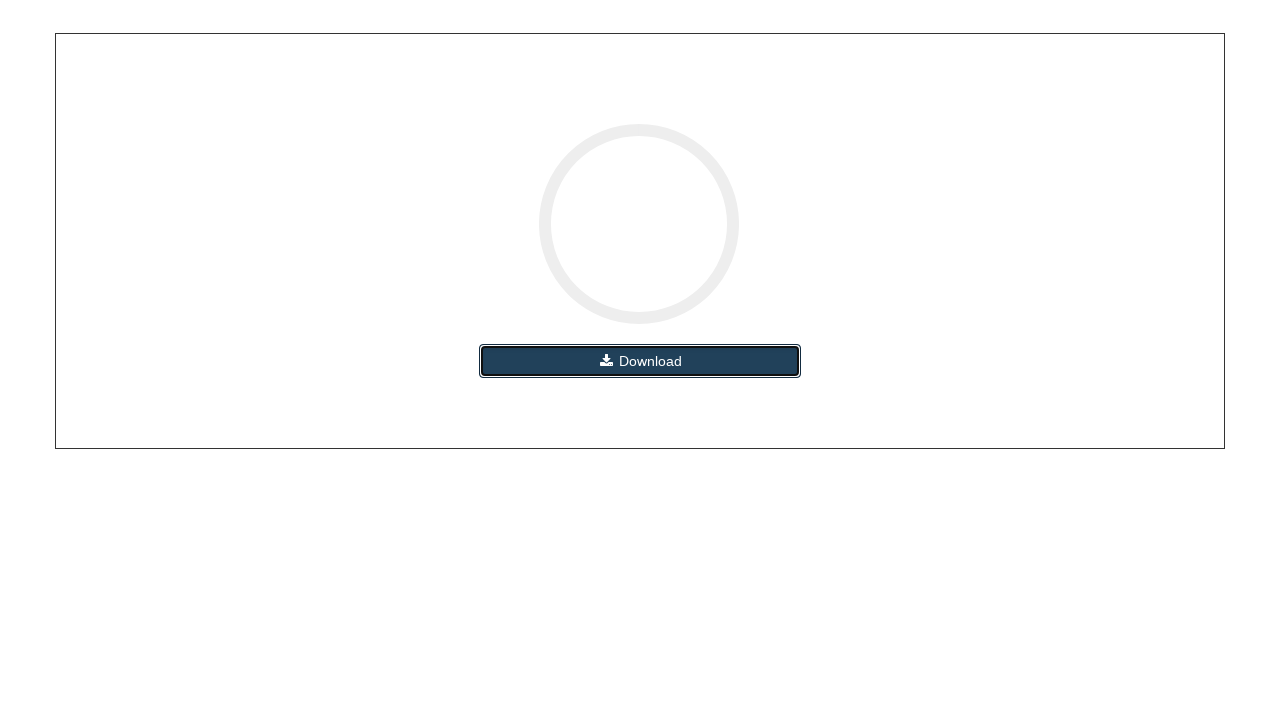

Progress bar text element appeared
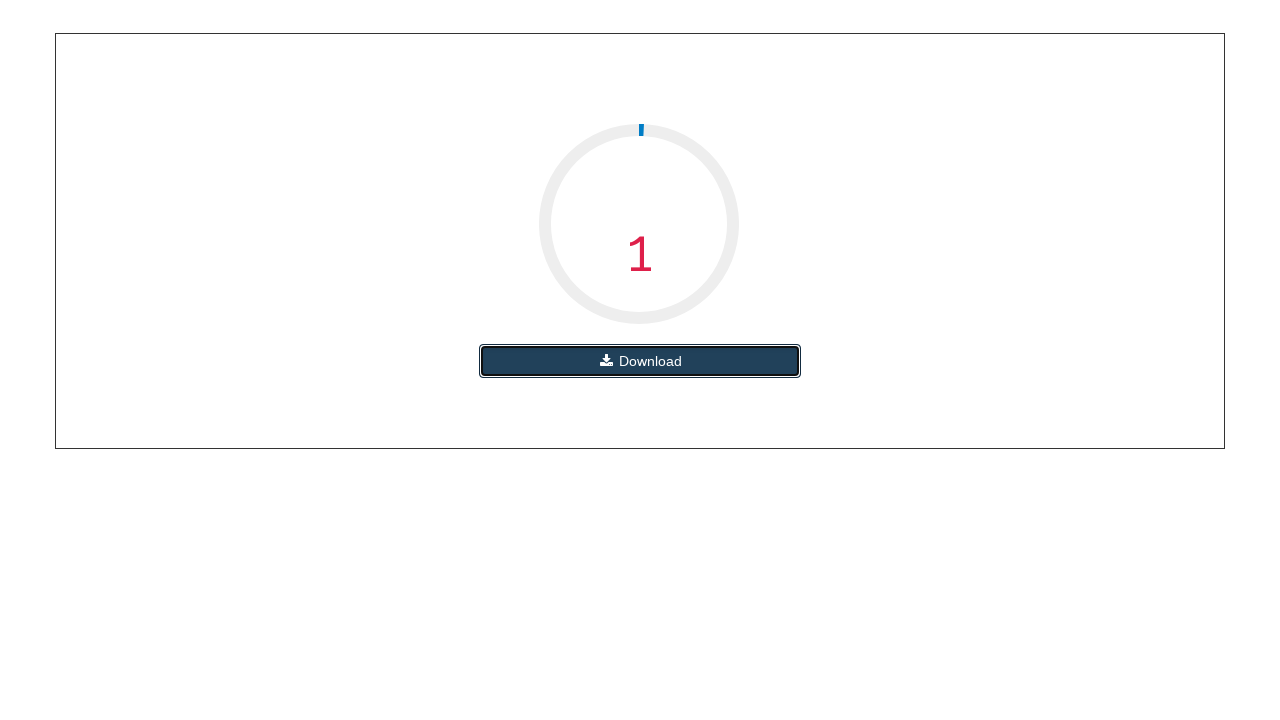

Progress bar completed and reached 100%
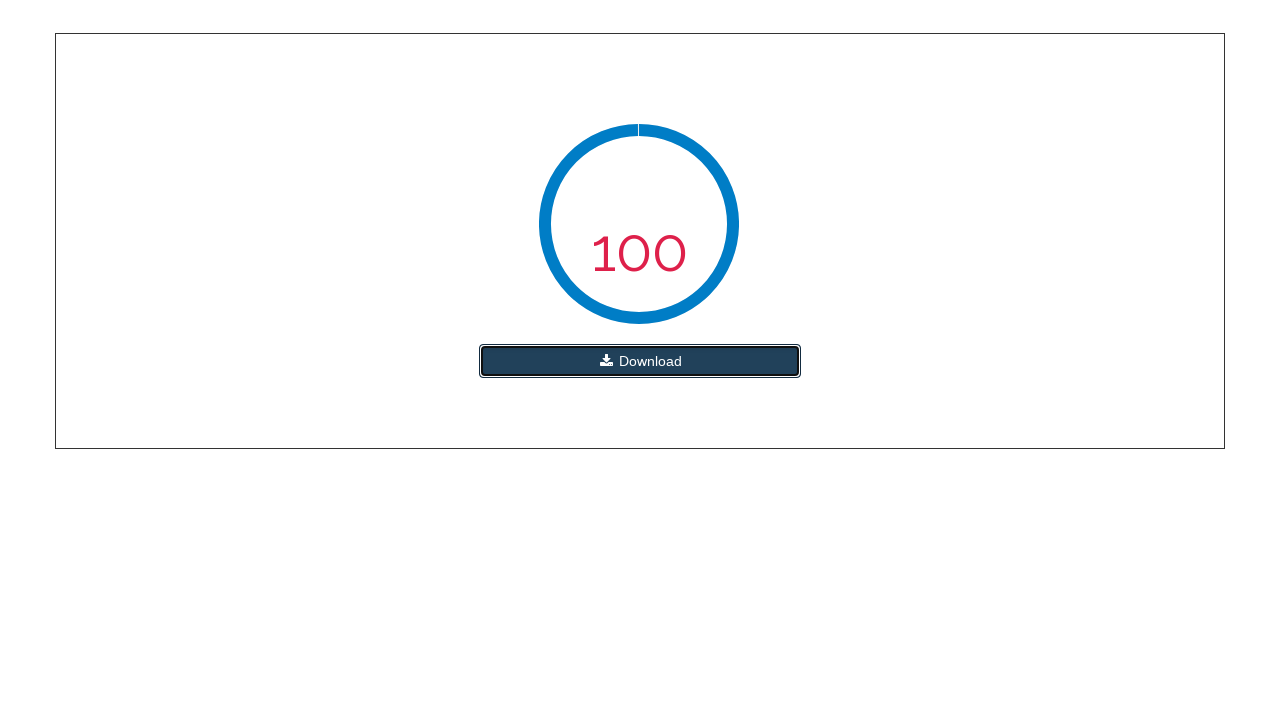

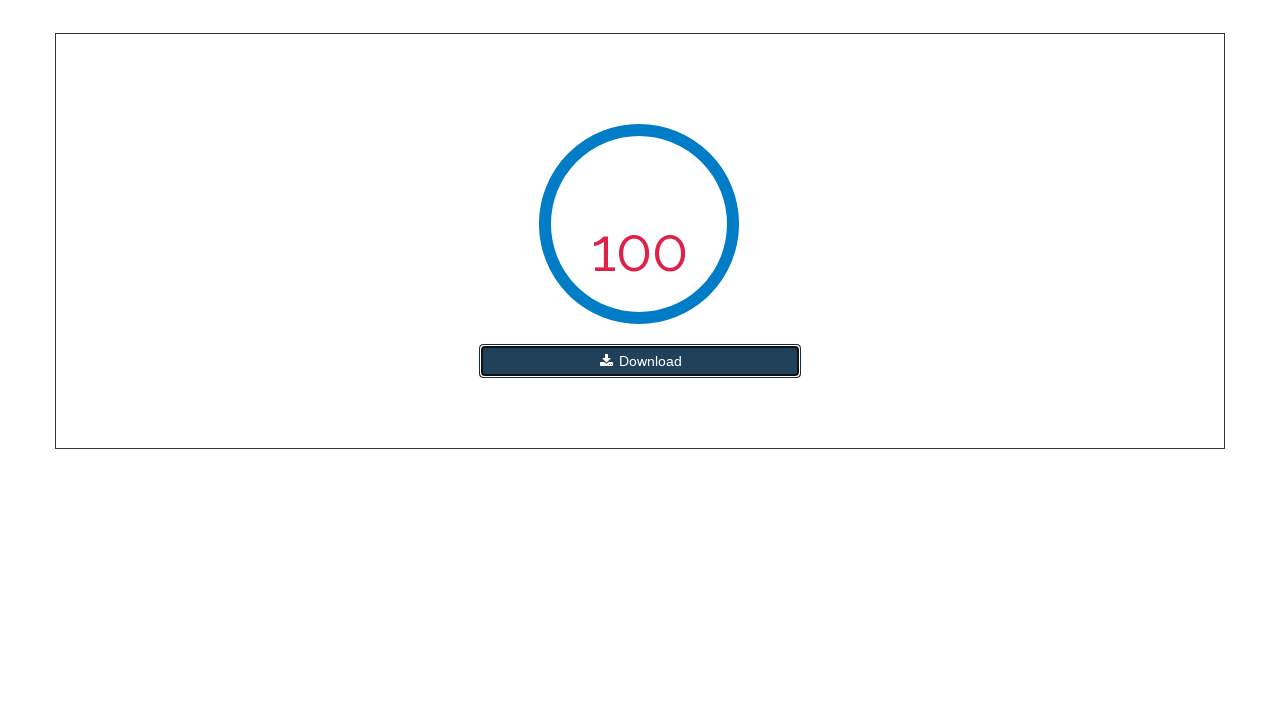